Tests iframe interaction by switching to an iframe, clearing and entering text in a WYSIWYG editor, then verifying the text and header display

Starting URL: https://loopcamp.vercel.app/iframe.html

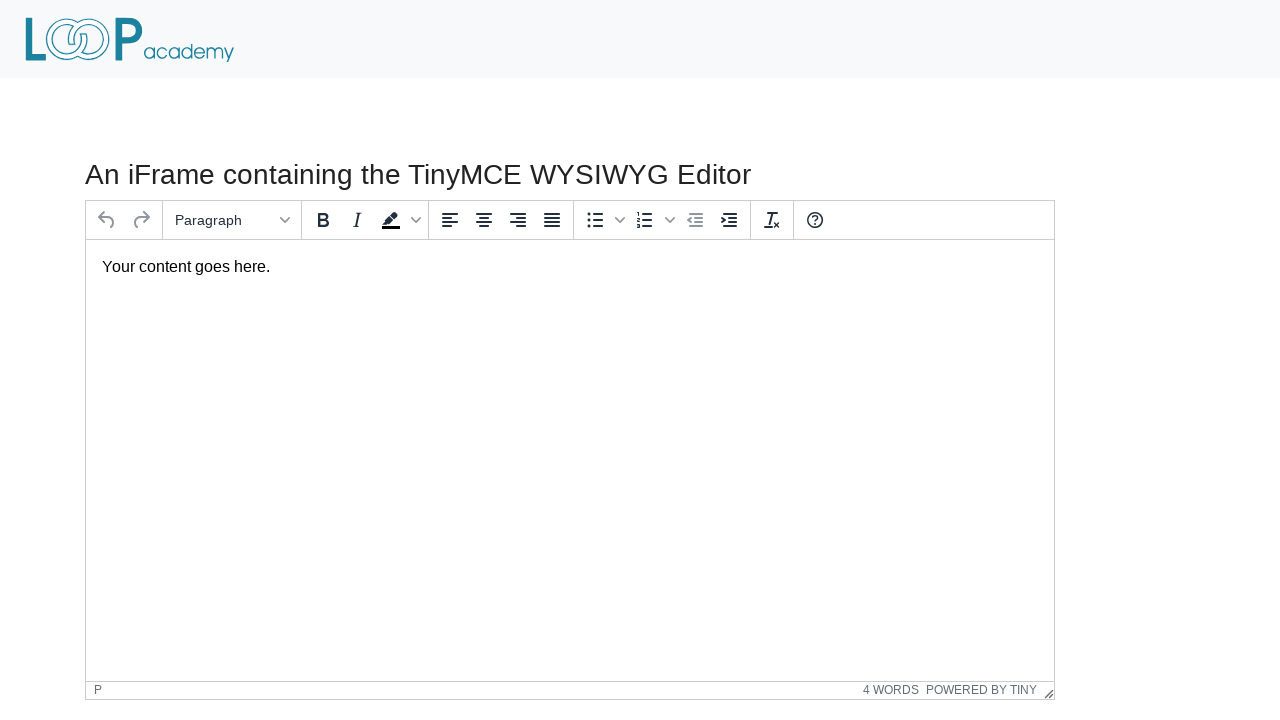

Located iframe with id 'mce_0_ifr'
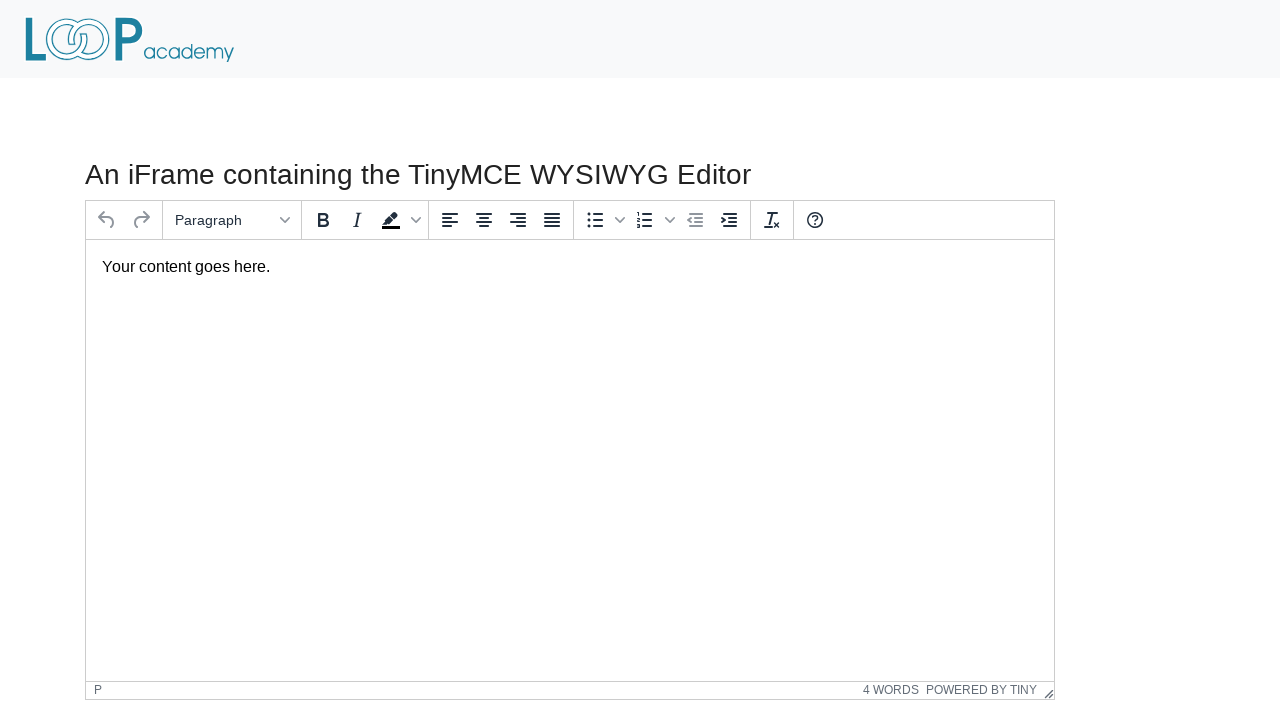

Located textbox element '#tinymce' within iframe
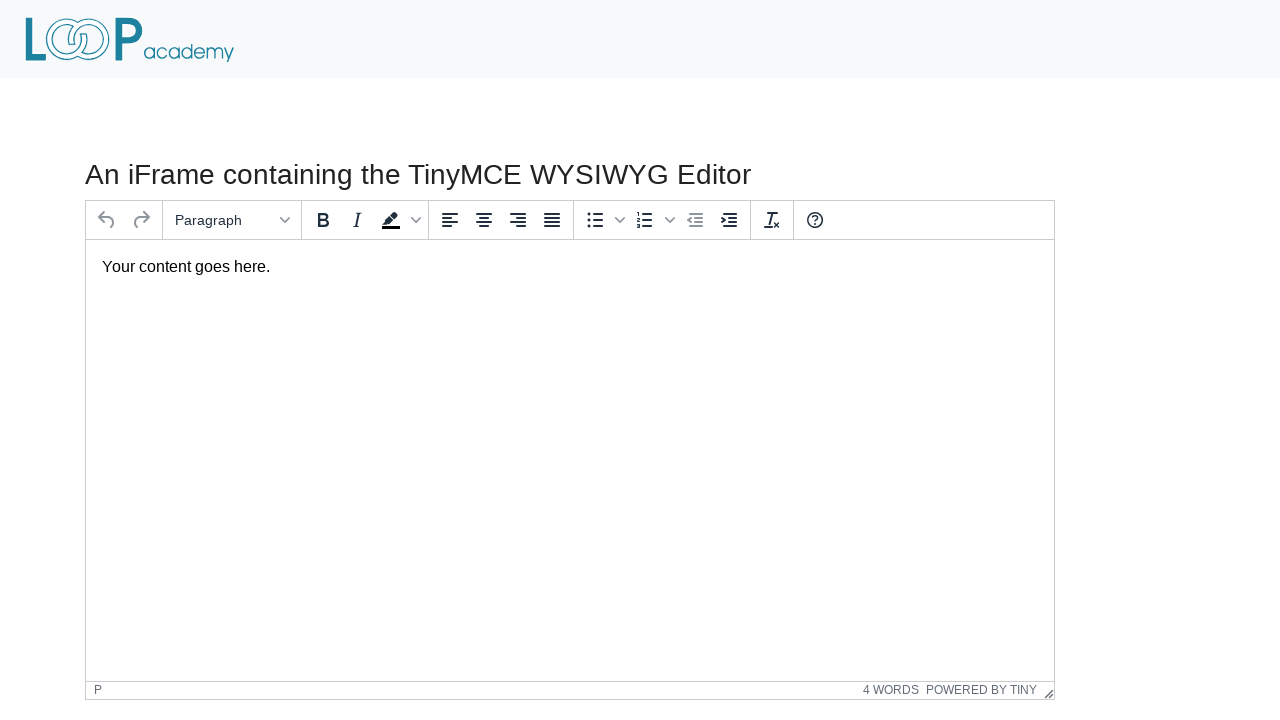

Cleared the WYSIWYG editor textbox on #mce_0_ifr >> internal:control=enter-frame >> #tinymce
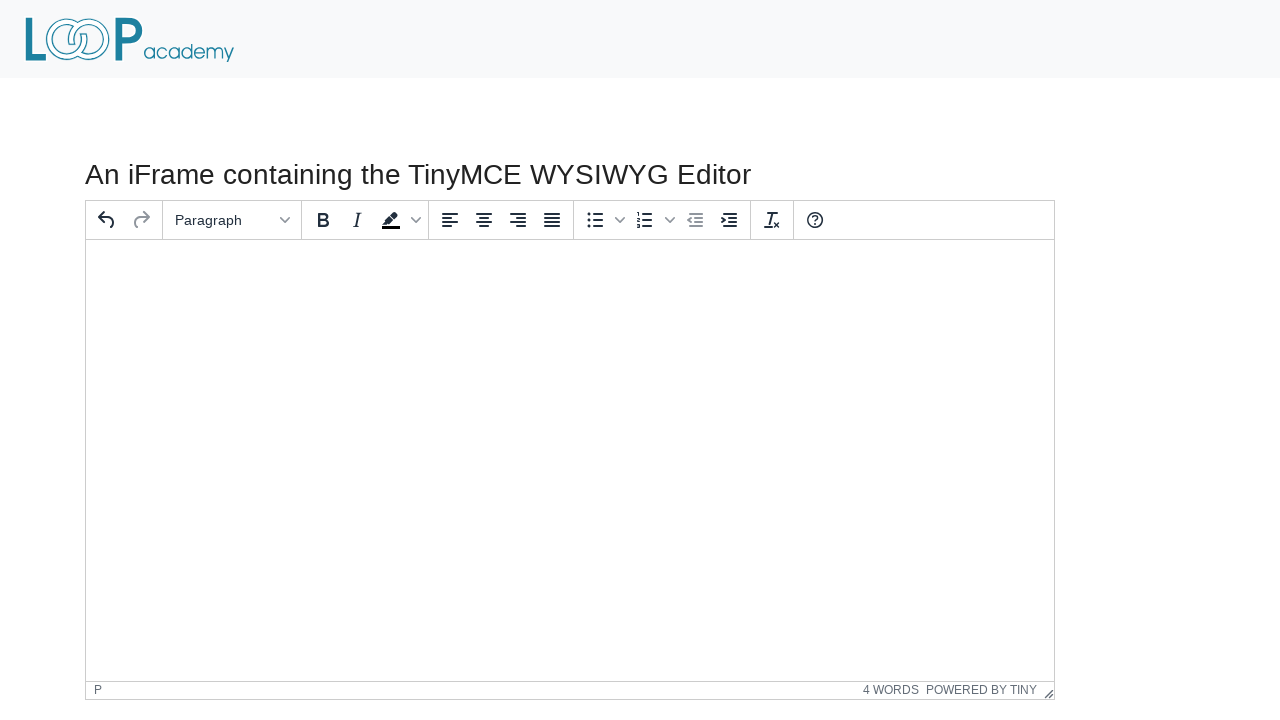

Entered 'Loop Academy' text into the WYSIWYG editor on #mce_0_ifr >> internal:control=enter-frame >> #tinymce
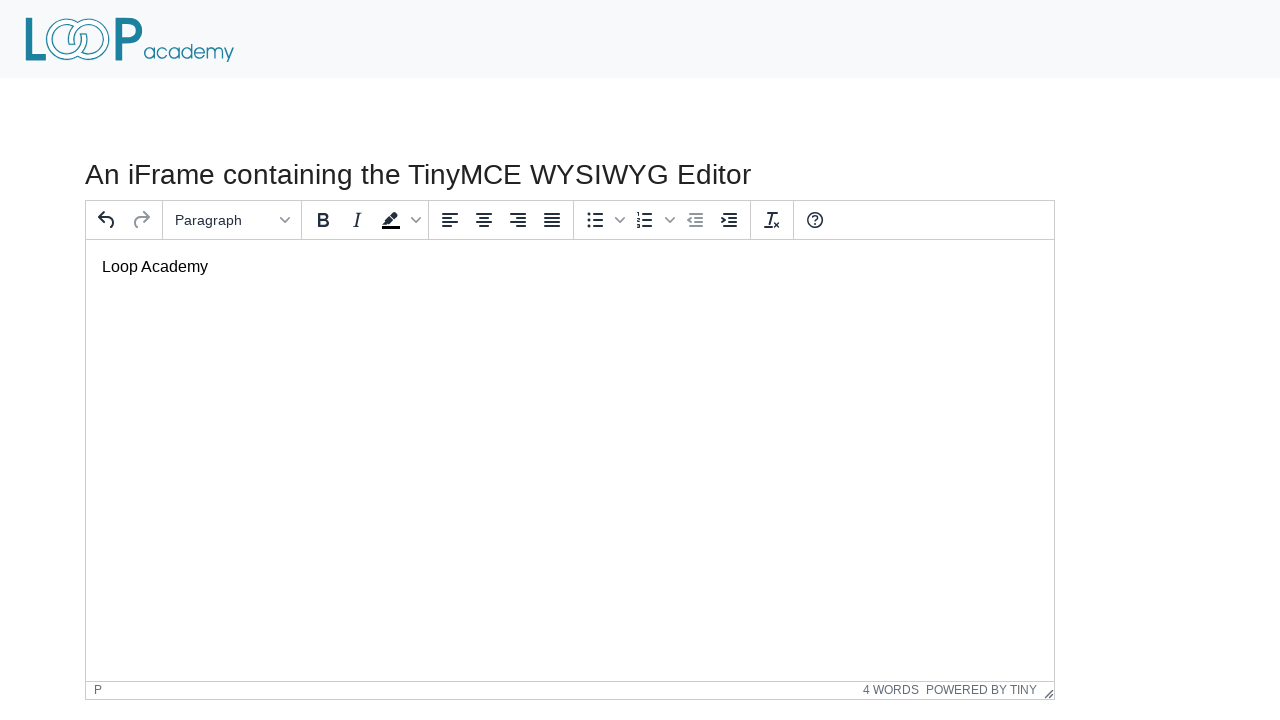

Verified that textbox contains 'Loop Academy'
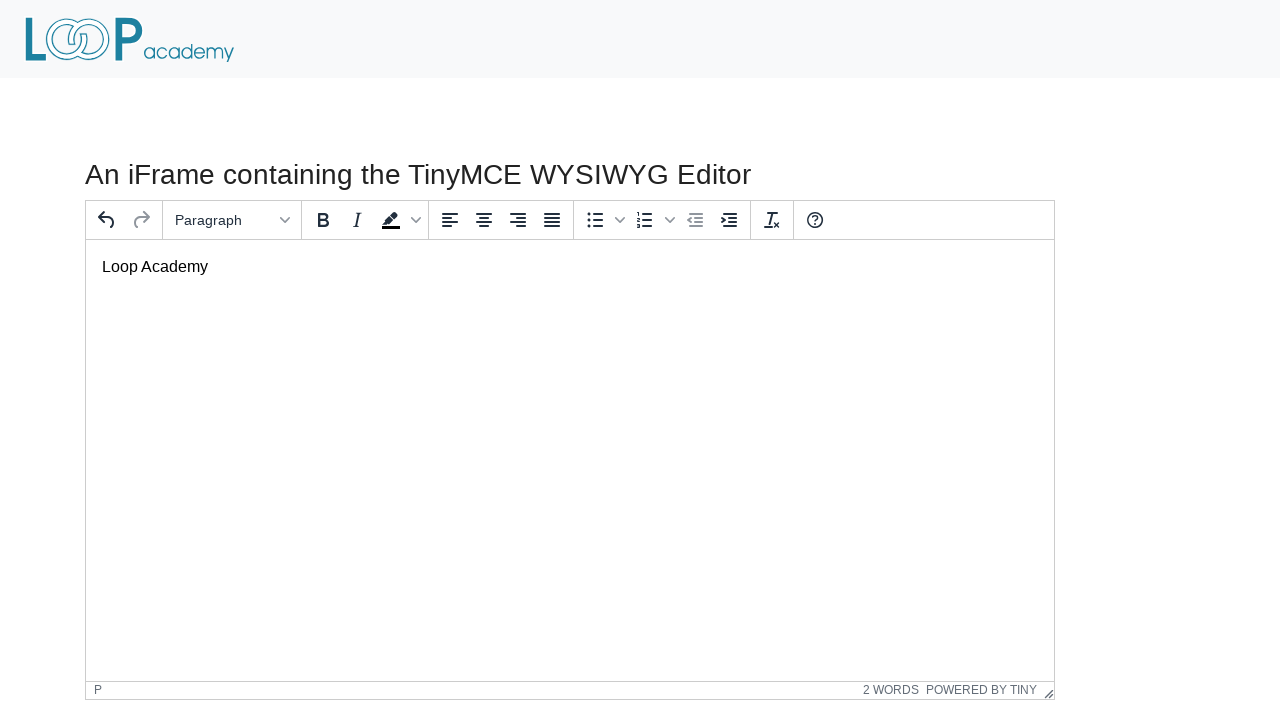

Located header element containing 'An iFrame' text
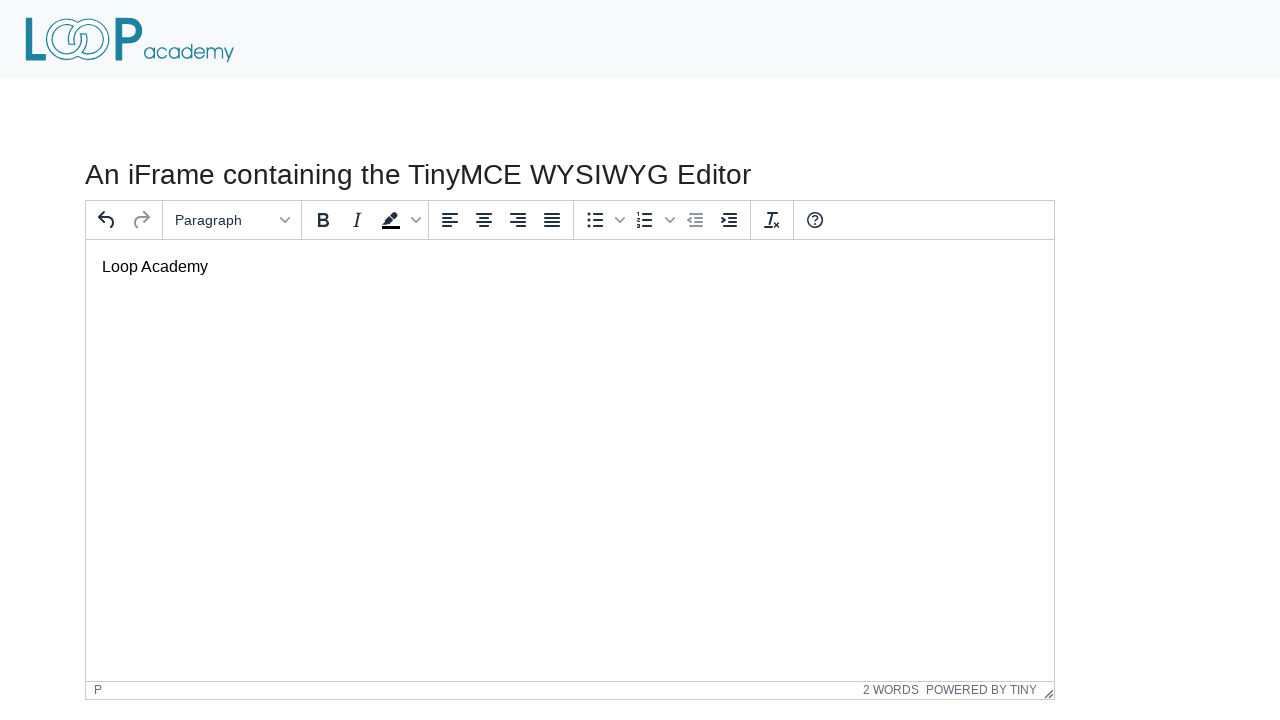

Verified that the header 'An iFrame' is visible on the page
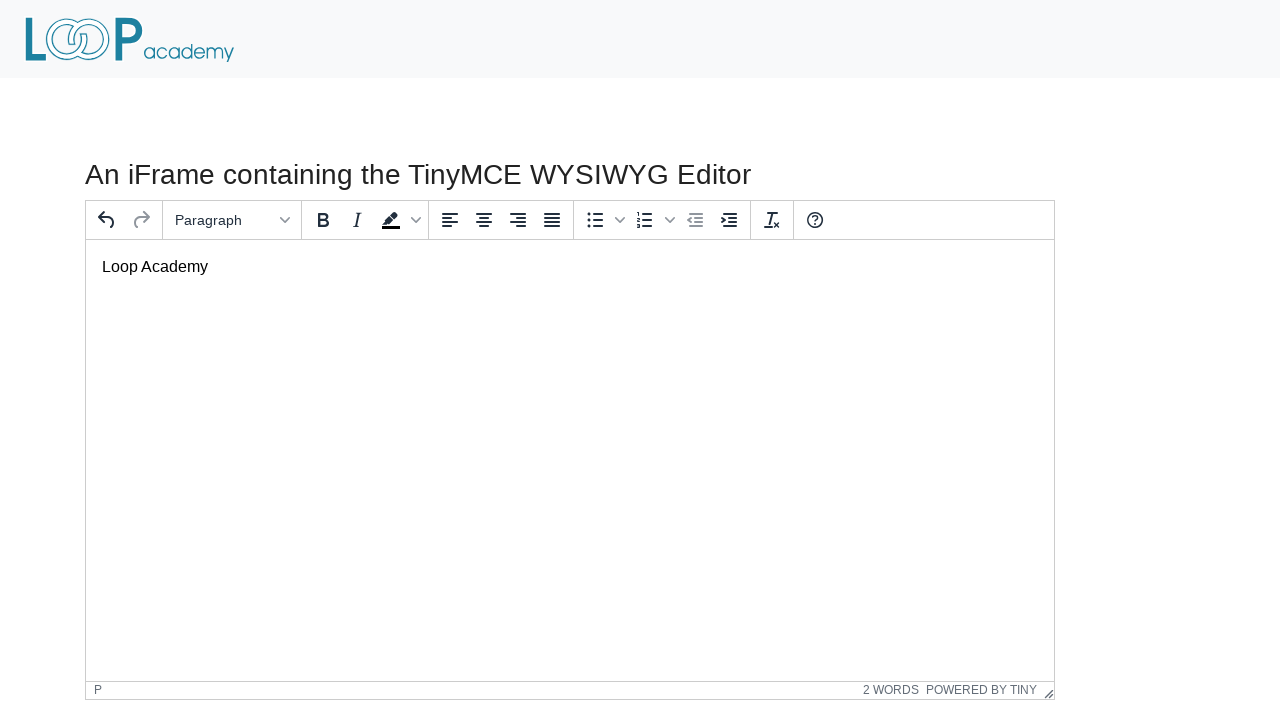

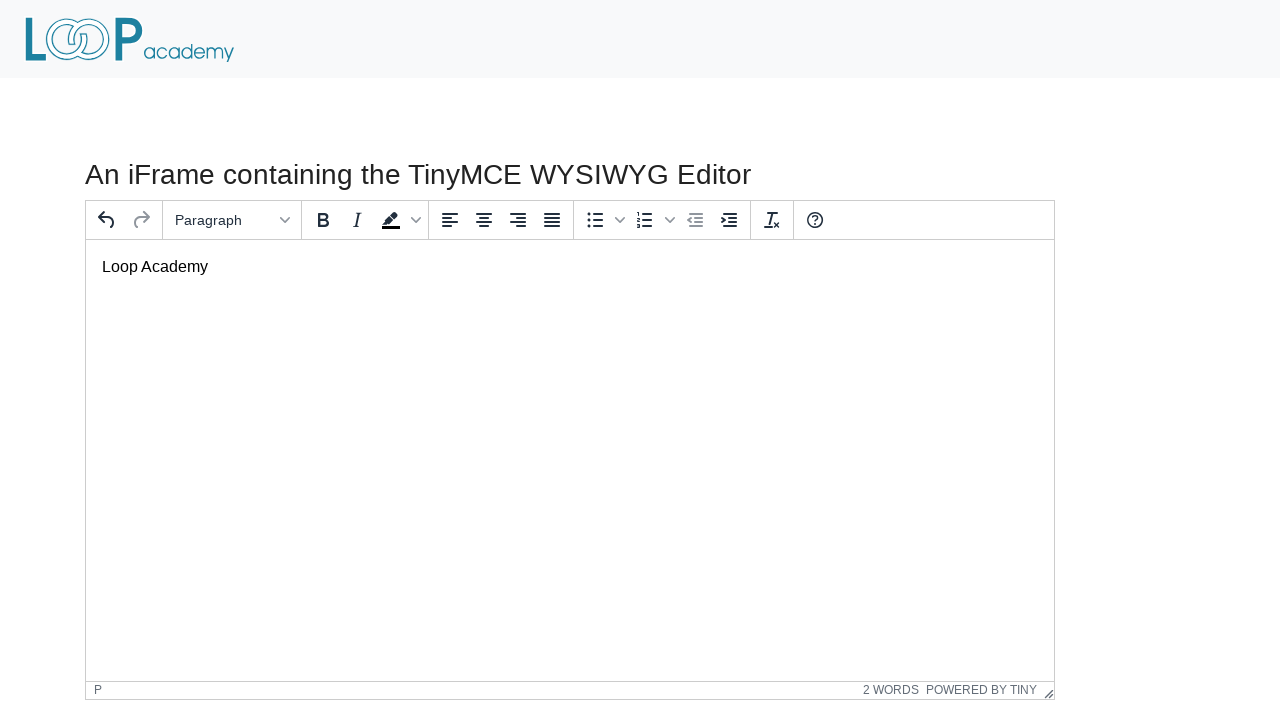